Tests flight search functionality on BlazeDemo - selects Boston to Berlin route and verifies the flights listing page appears with correct header.

Starting URL: http://www.blazedemo.com/

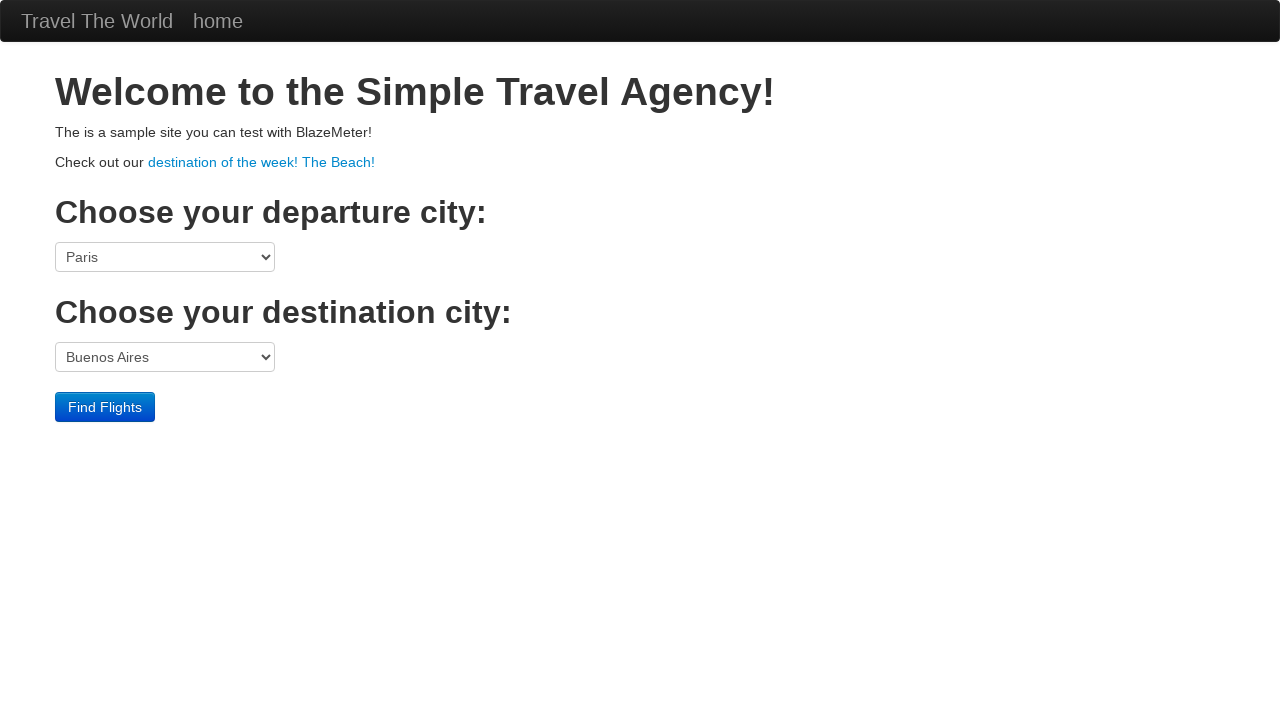

Selected Boston as departure city from dropdown on select[name='fromPort']
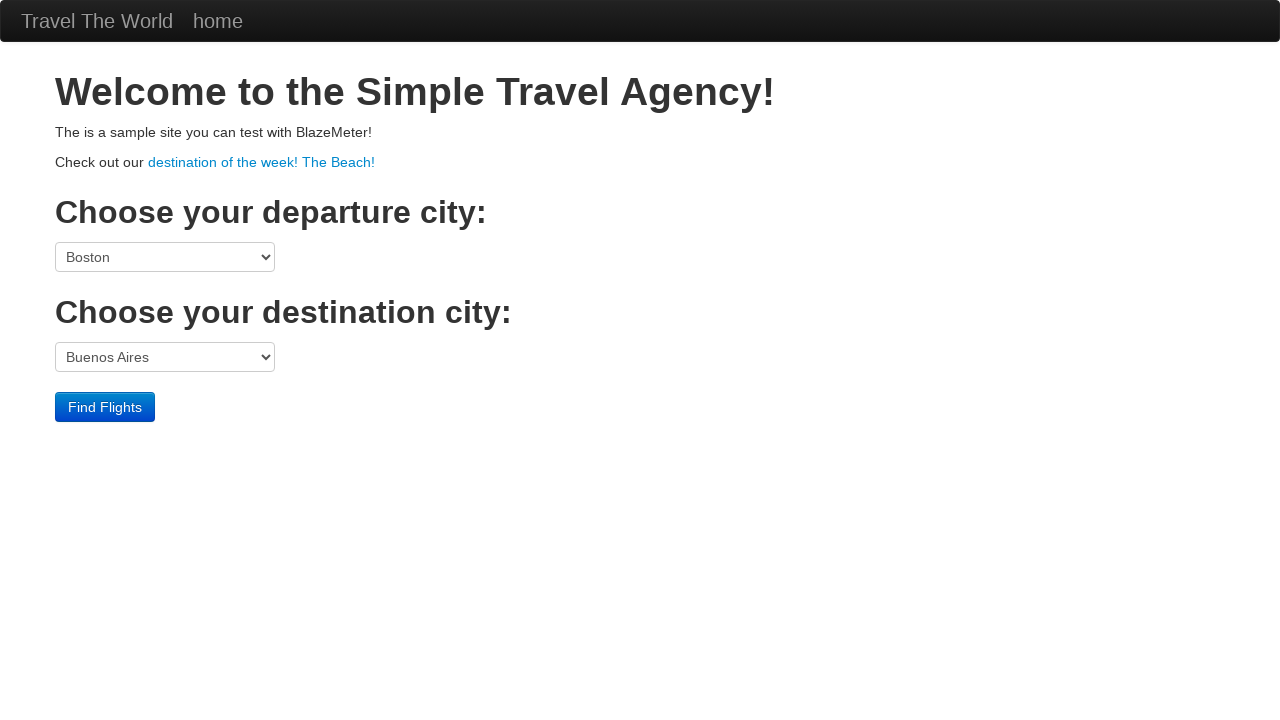

Selected Berlin as destination city from dropdown on select[name='toPort']
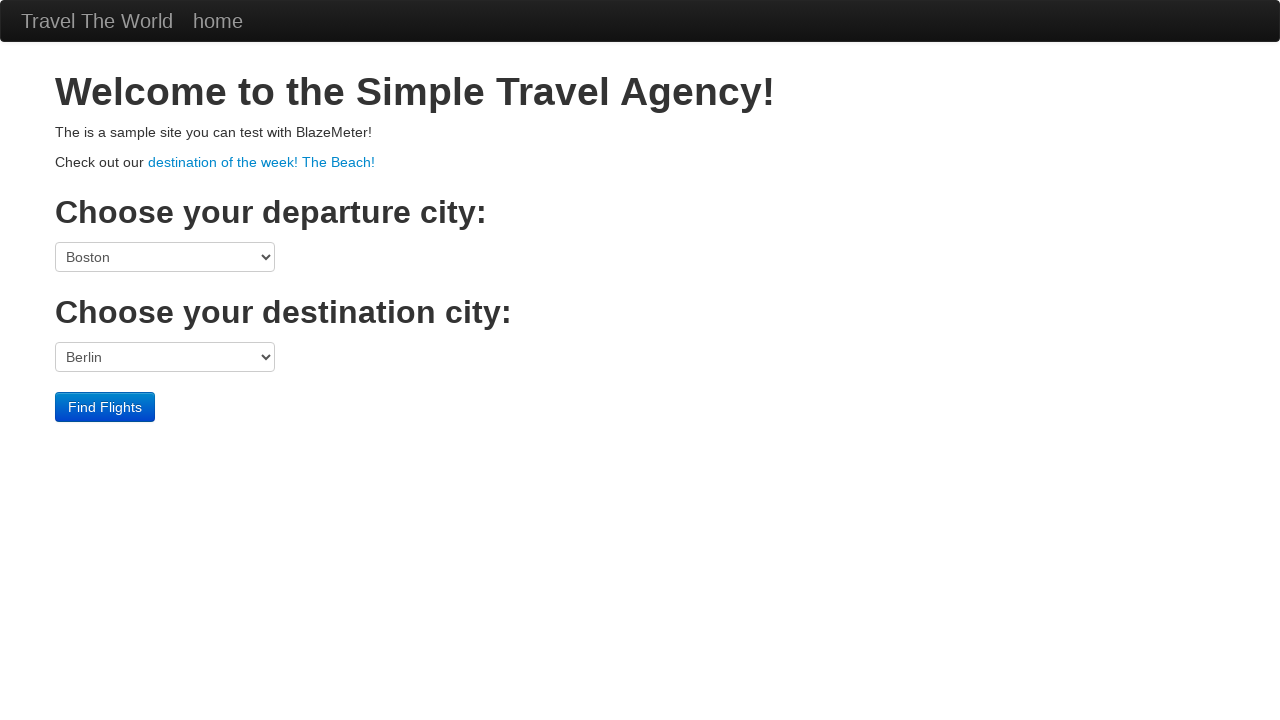

Clicked Find Flights button to search at (105, 407) on input[type='submit']
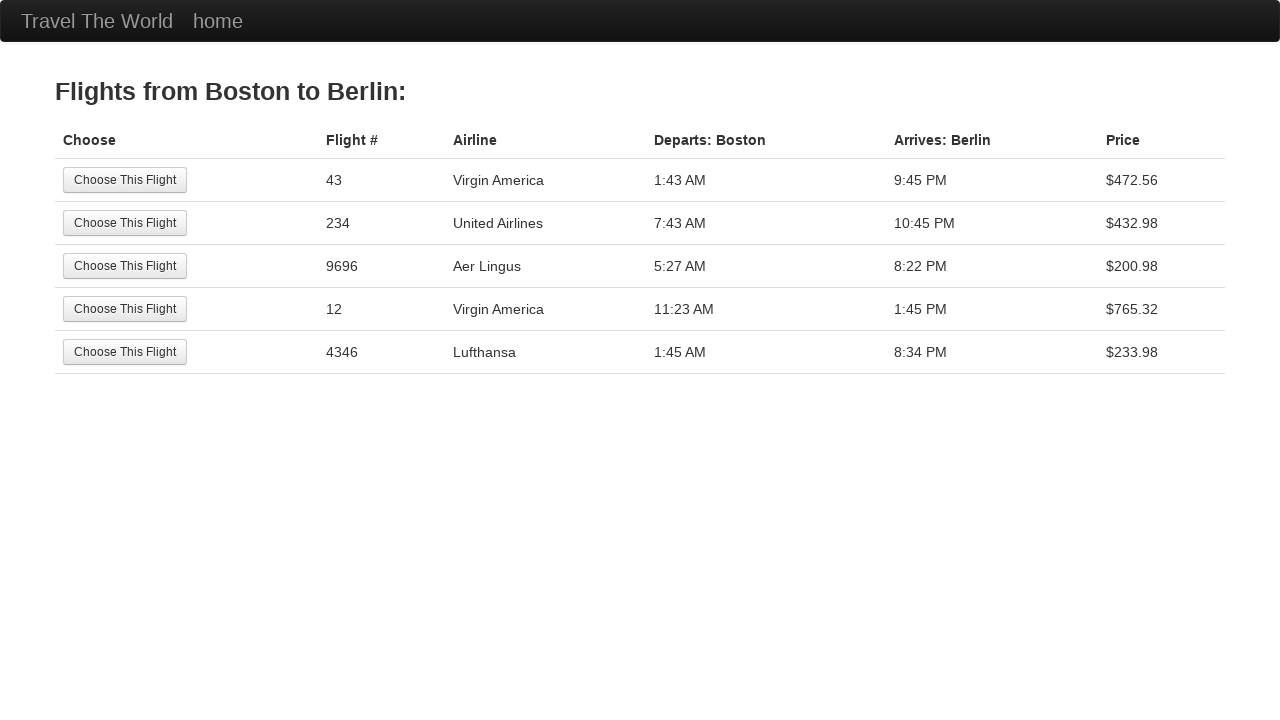

Flights listing page loaded with header visible
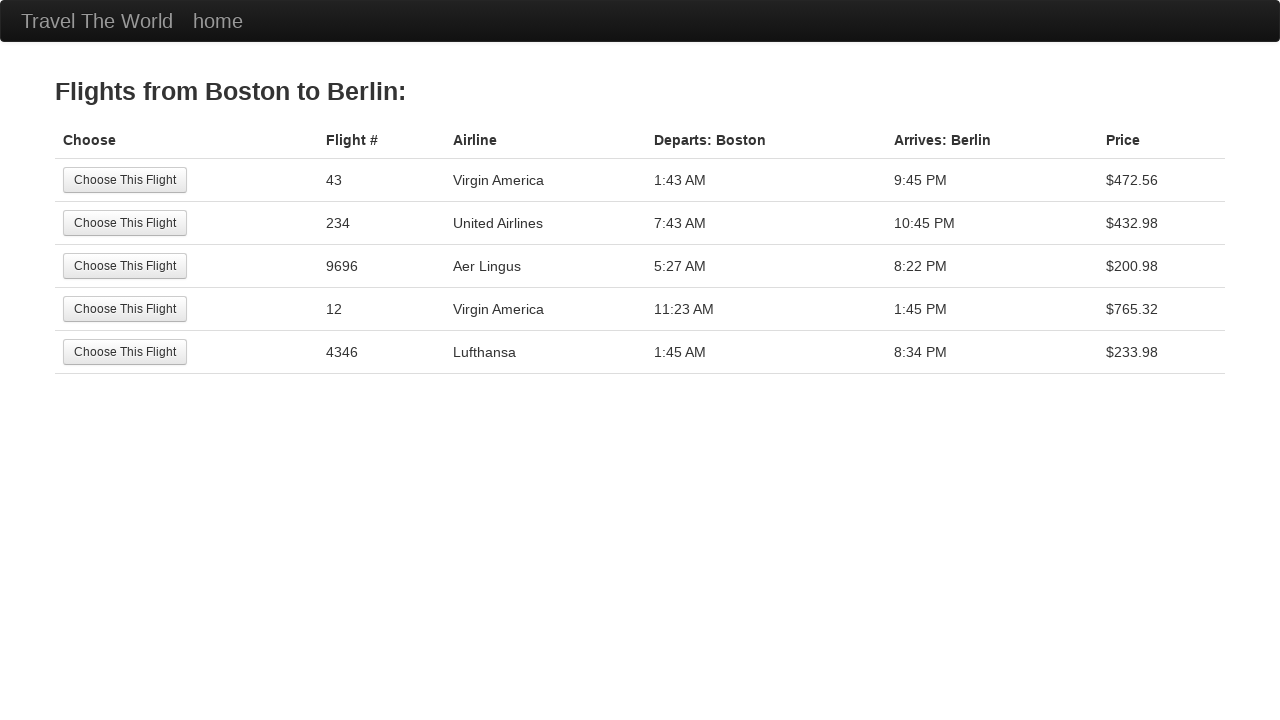

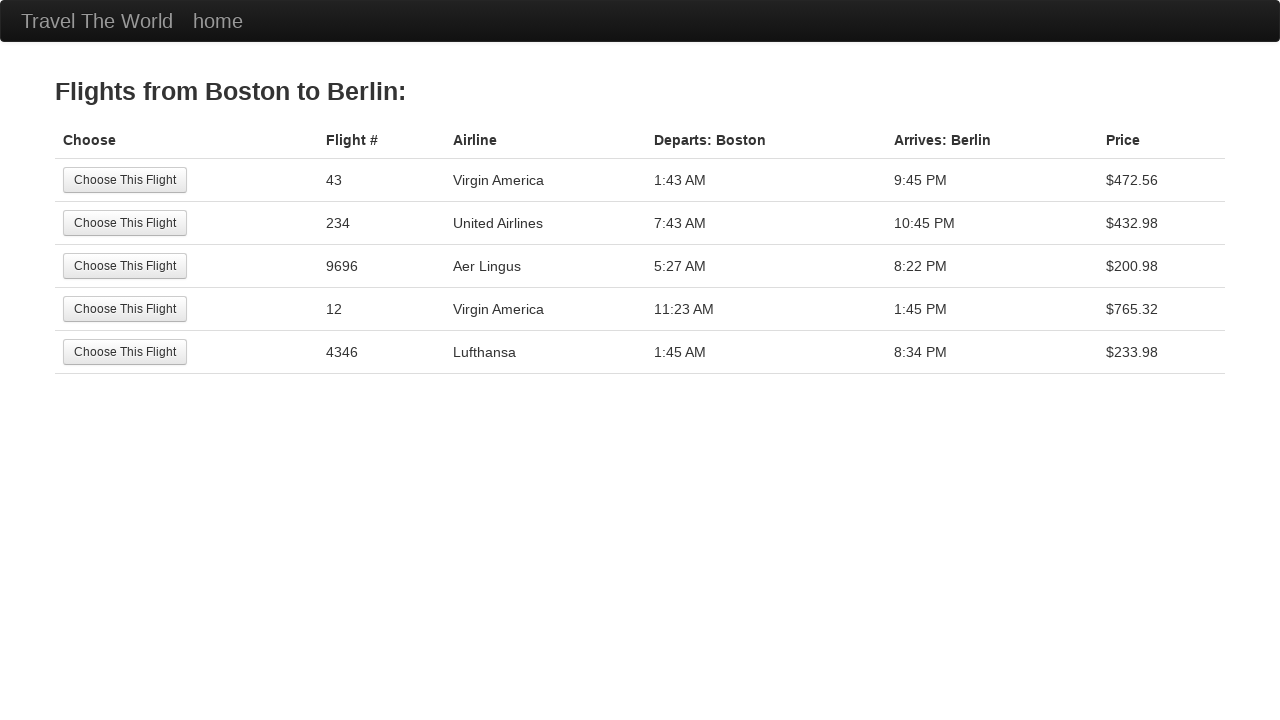